Tests that entering only a username and leaving password empty shows the error message "Epic sadface: Password is required"

Starting URL: https://www.saucedemo.com/

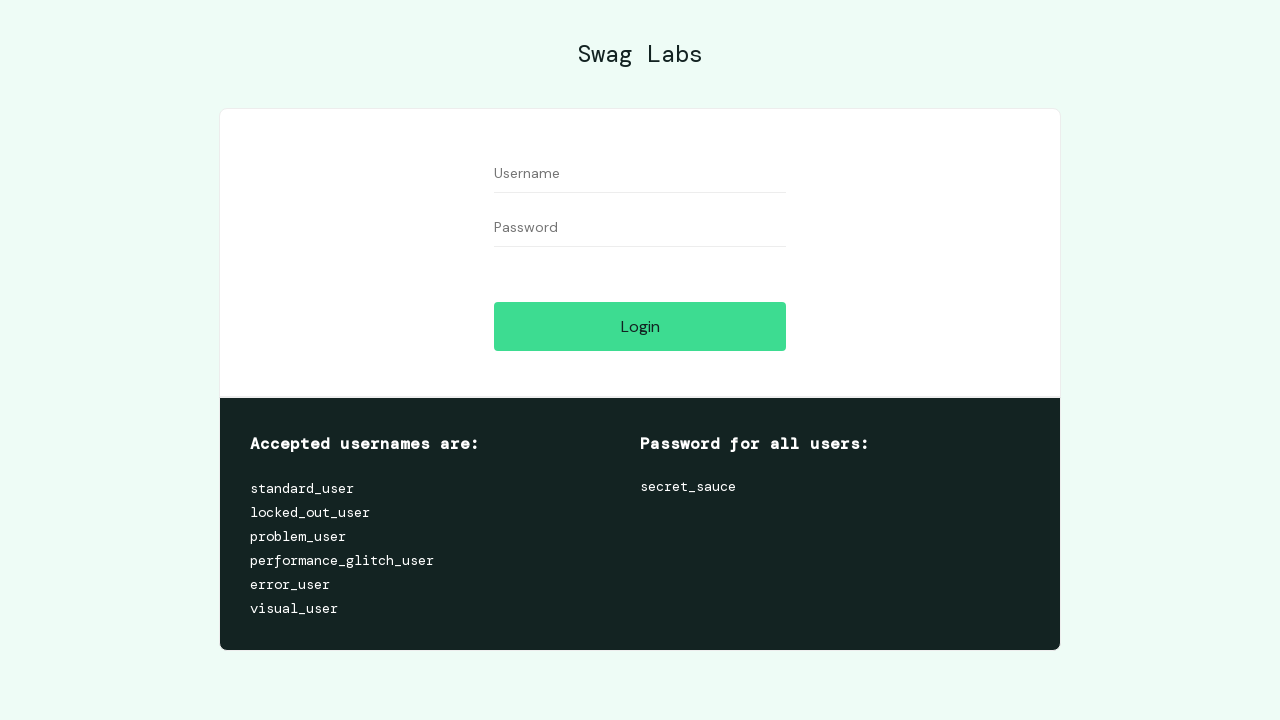

Username field is visible
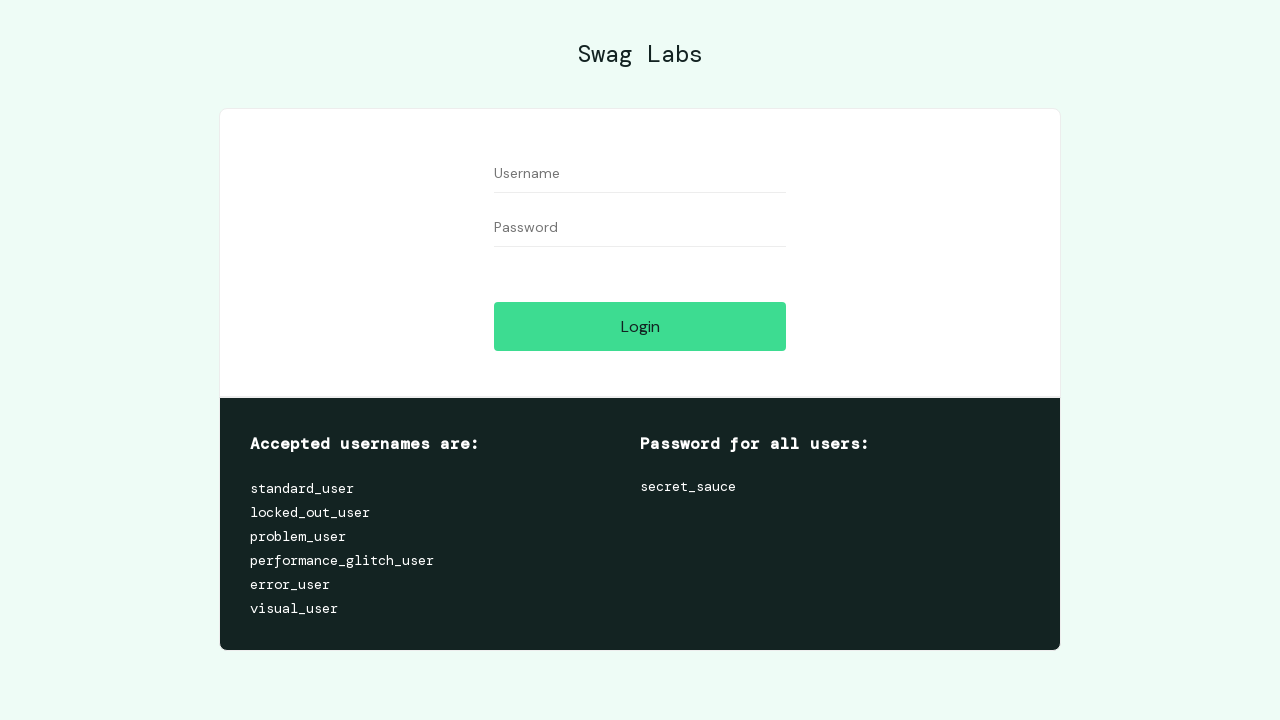

Filled username field with 'standard_user' on #user-name
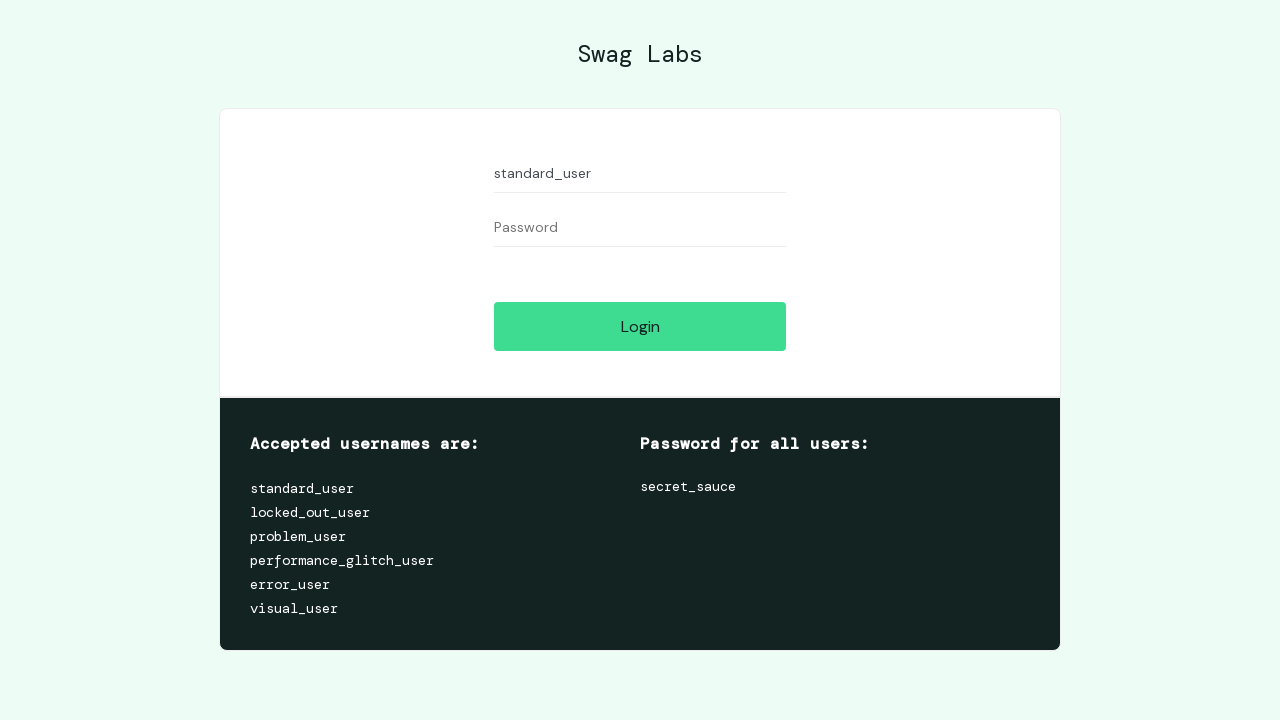

Login button is visible
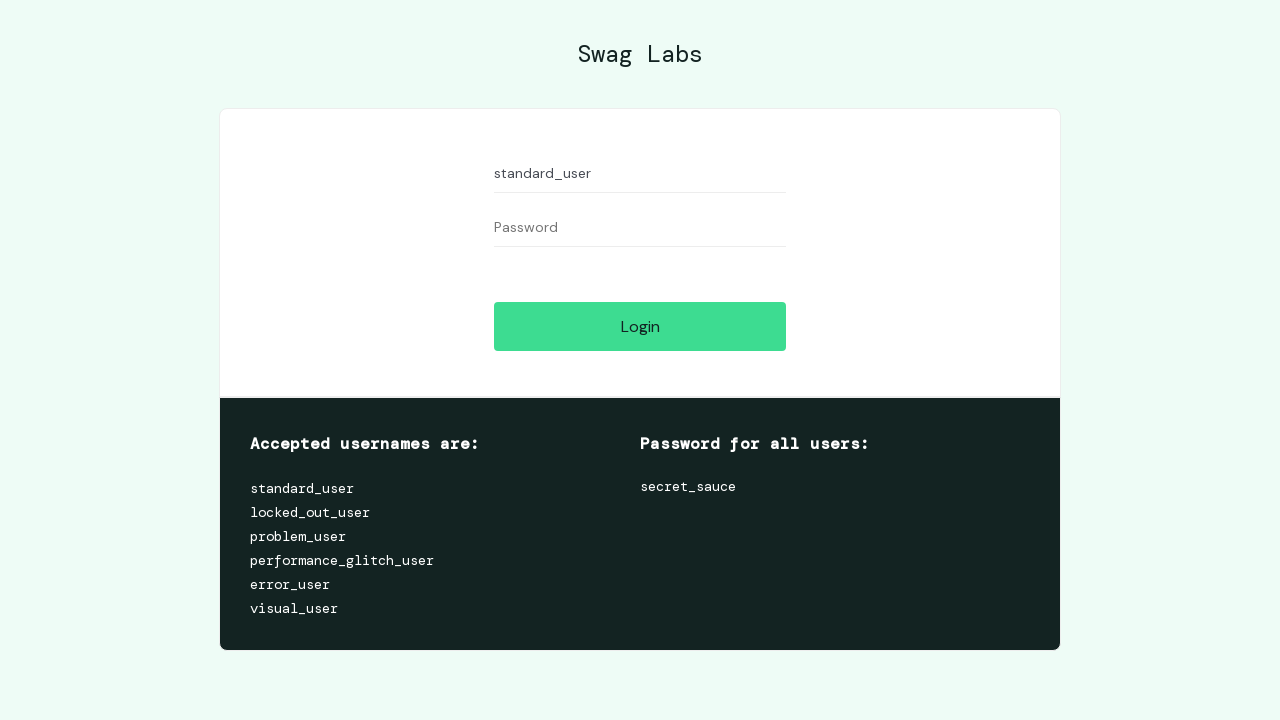

Clicked login button at (640, 326) on #login-button
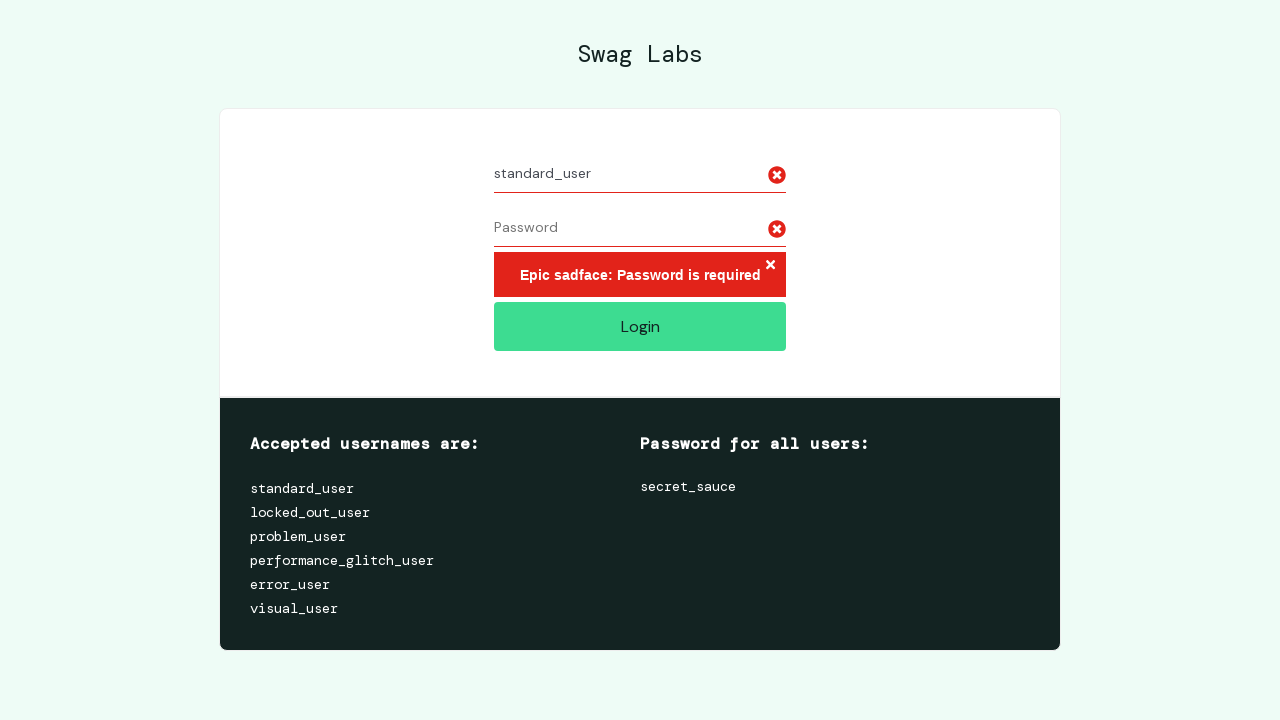

Error message 'Epic sadface: Password is required' is displayed
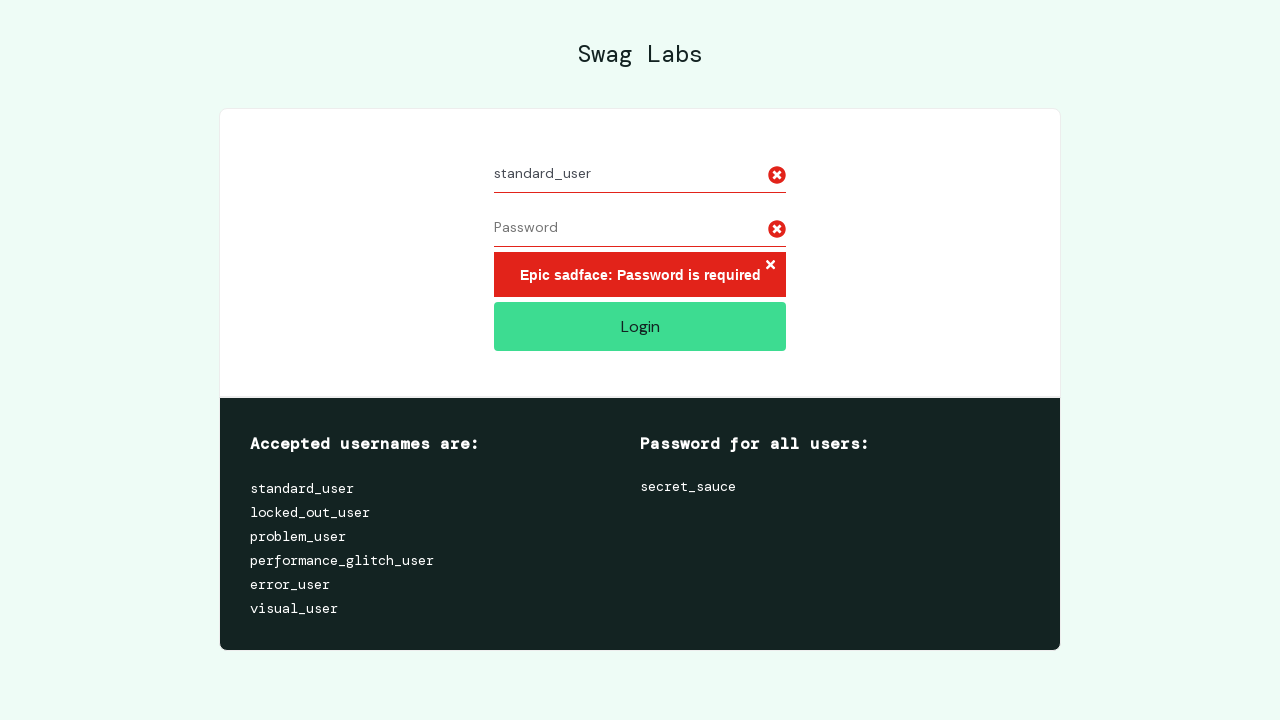

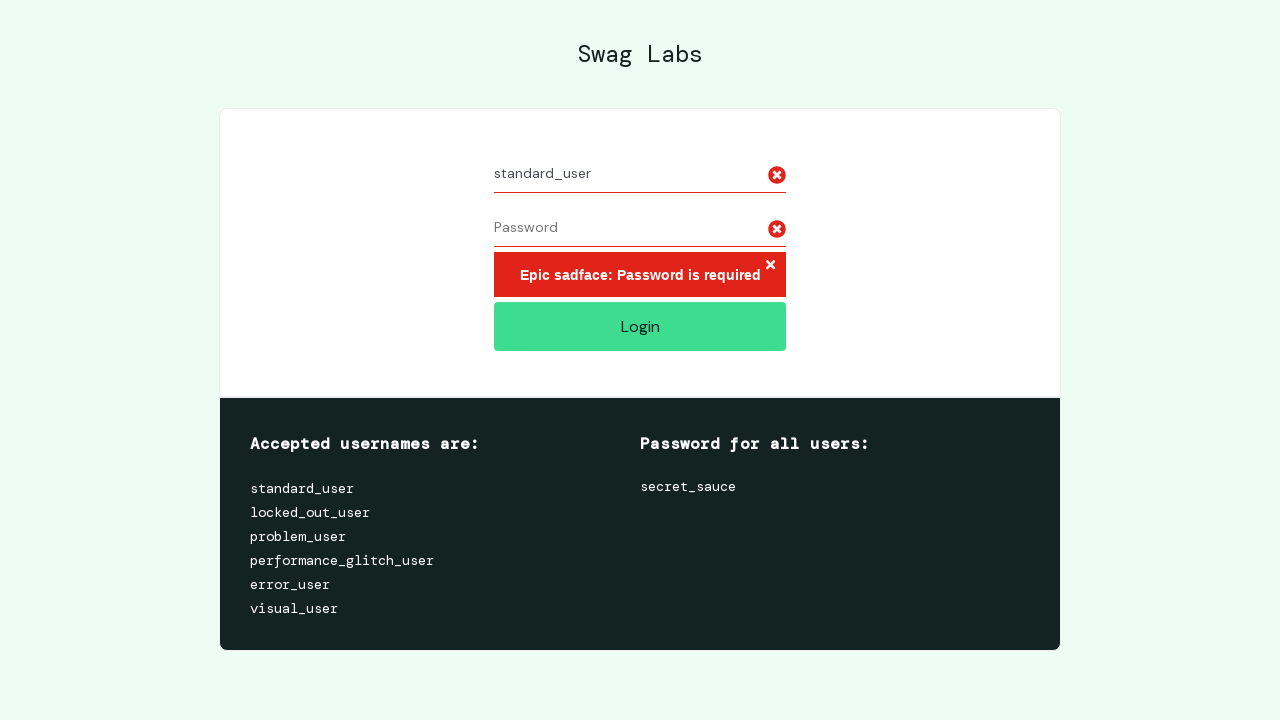